Navigates to the Base64 encoding website and waits for the page to fully load, then verifies the page title is accessible.

Starting URL: https://www.base64encode.org/

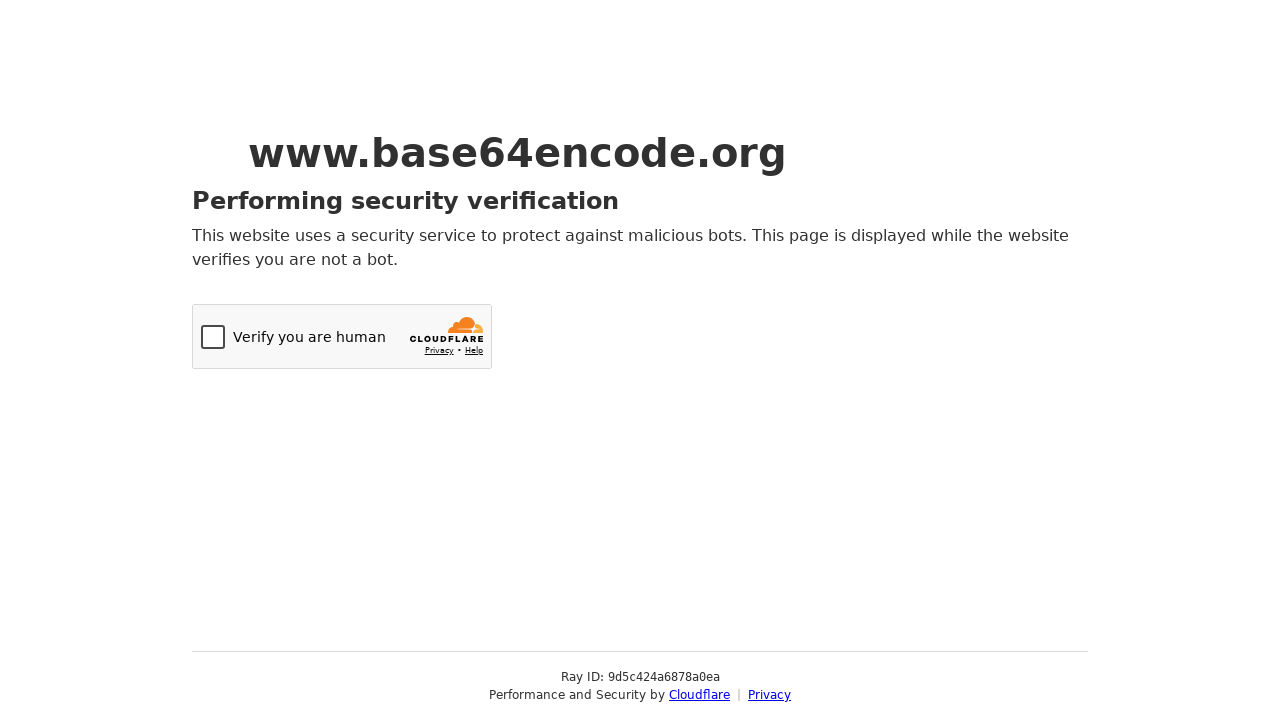

Navigated to Base64 encoding website
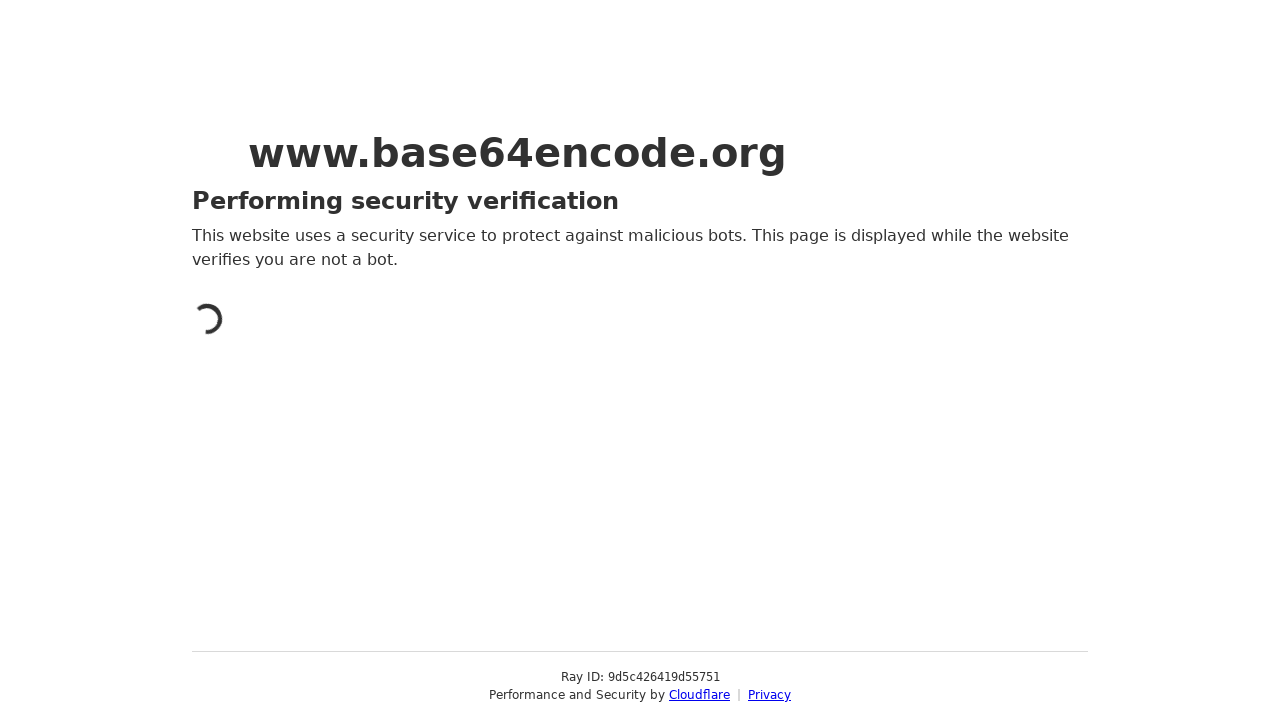

Page reached networkidle state
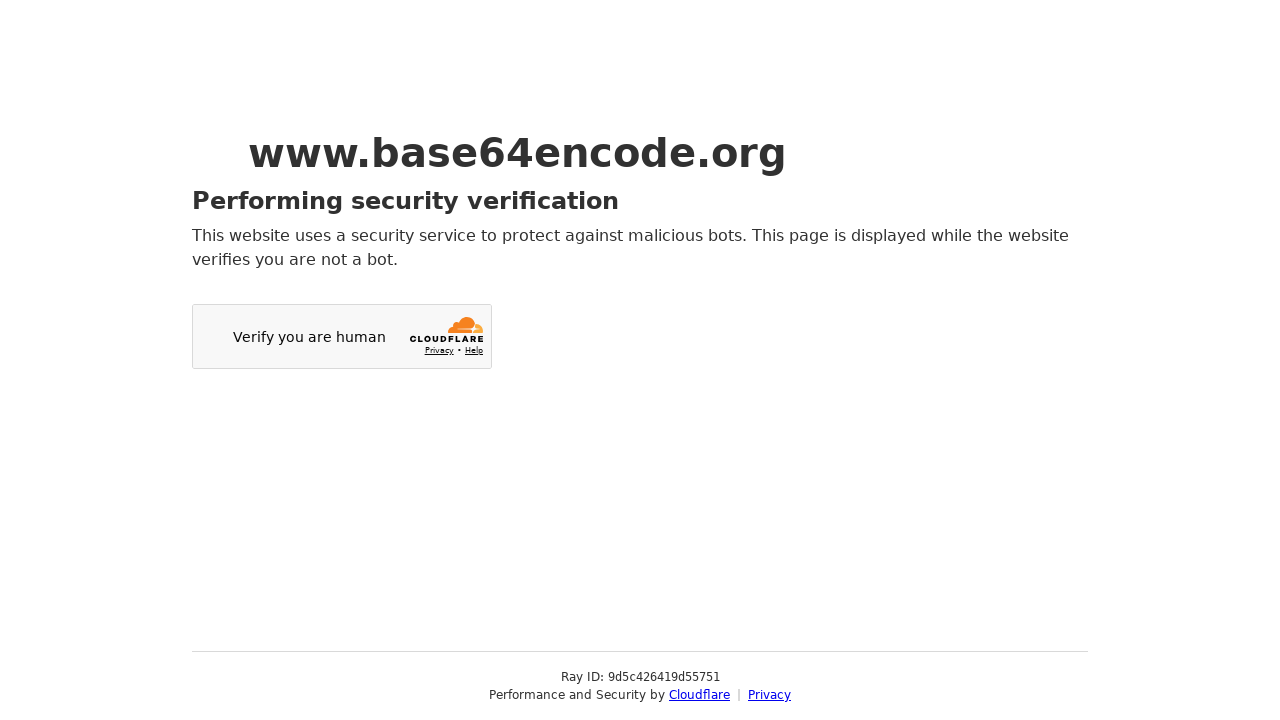

Page body element is accessible
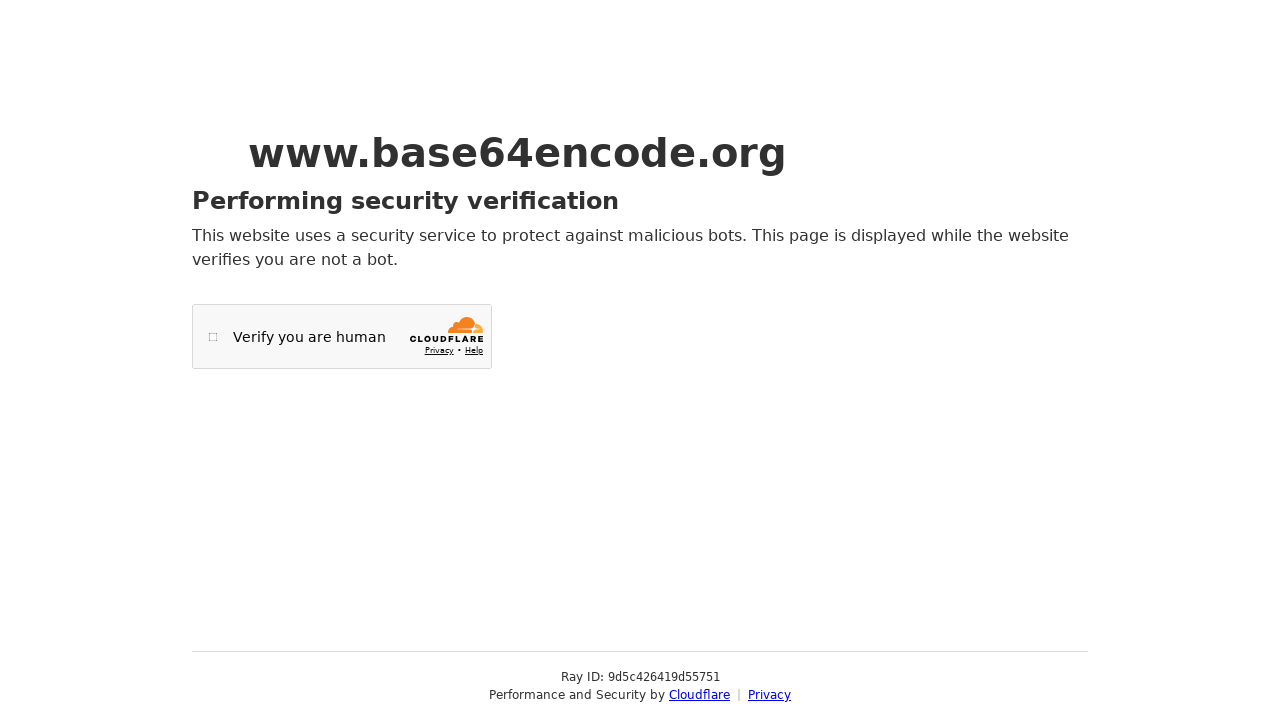

Retrieved page title: 'Just a moment...'
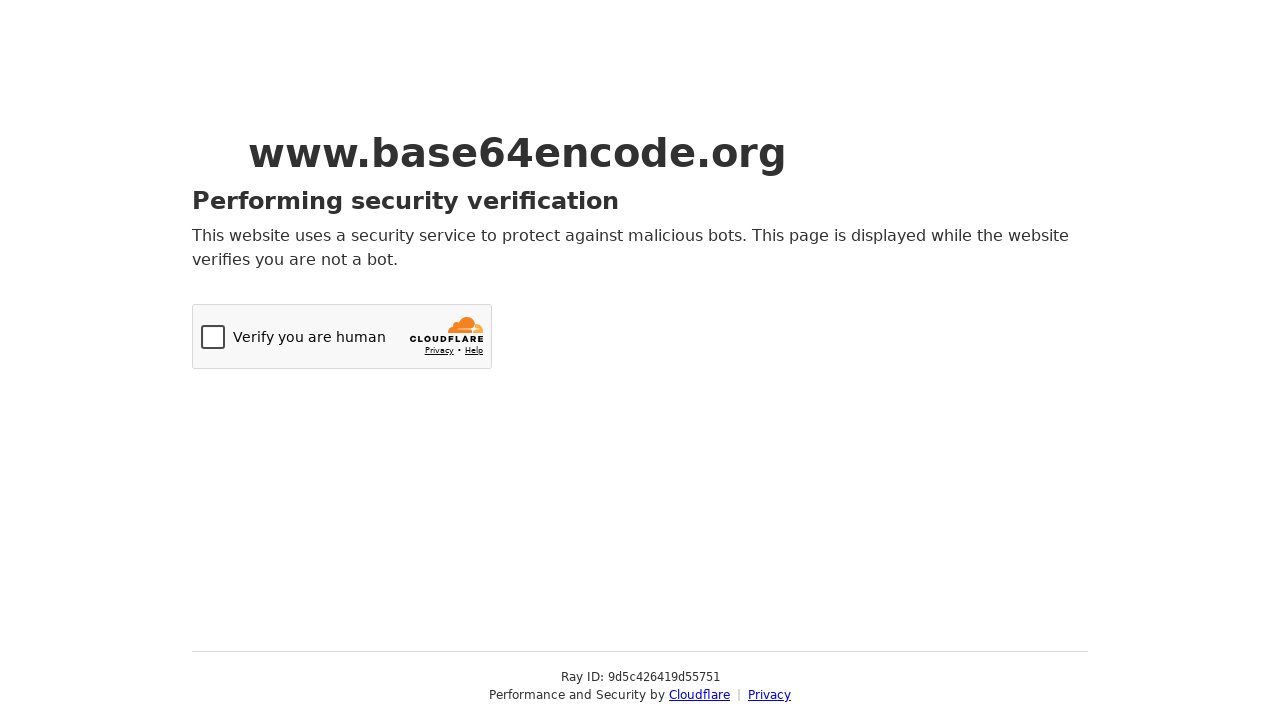

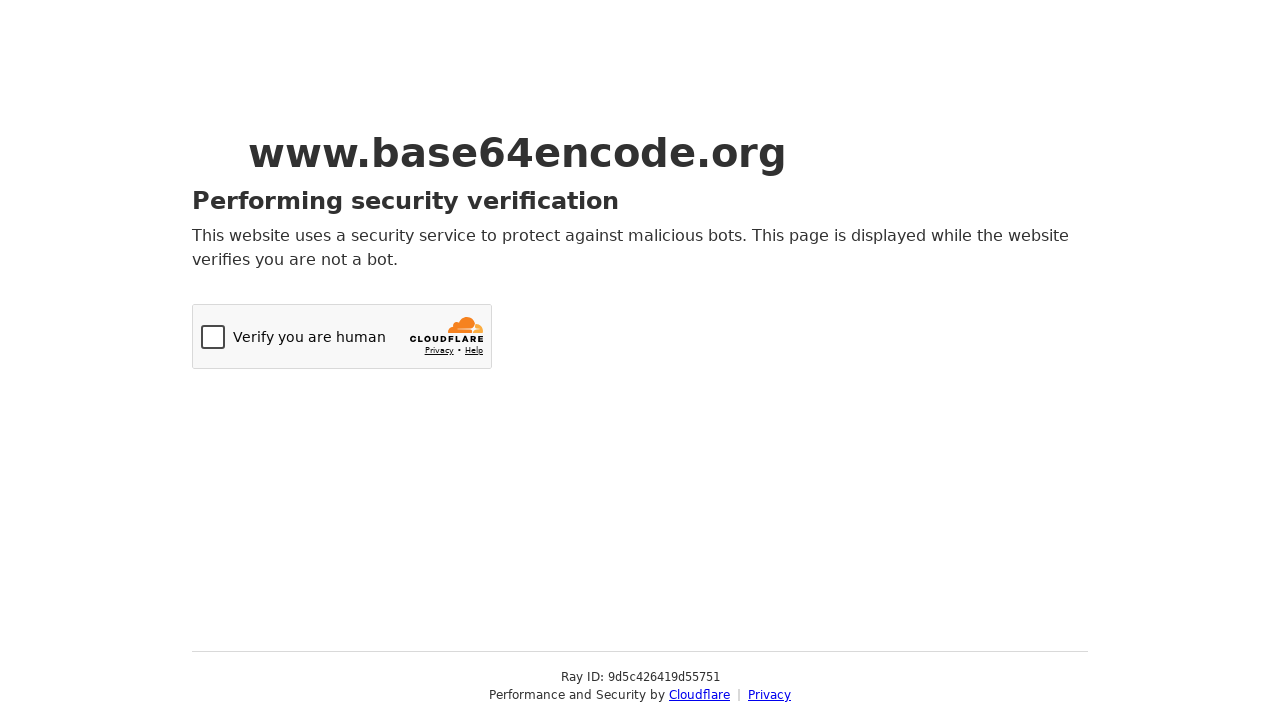